Tests radio button functionality by selecting 'Yes' and 'Impressive' options and verifying only one can be selected at a time, and that 'No' option is disabled.

Starting URL: https://demoqa.com/radio-button

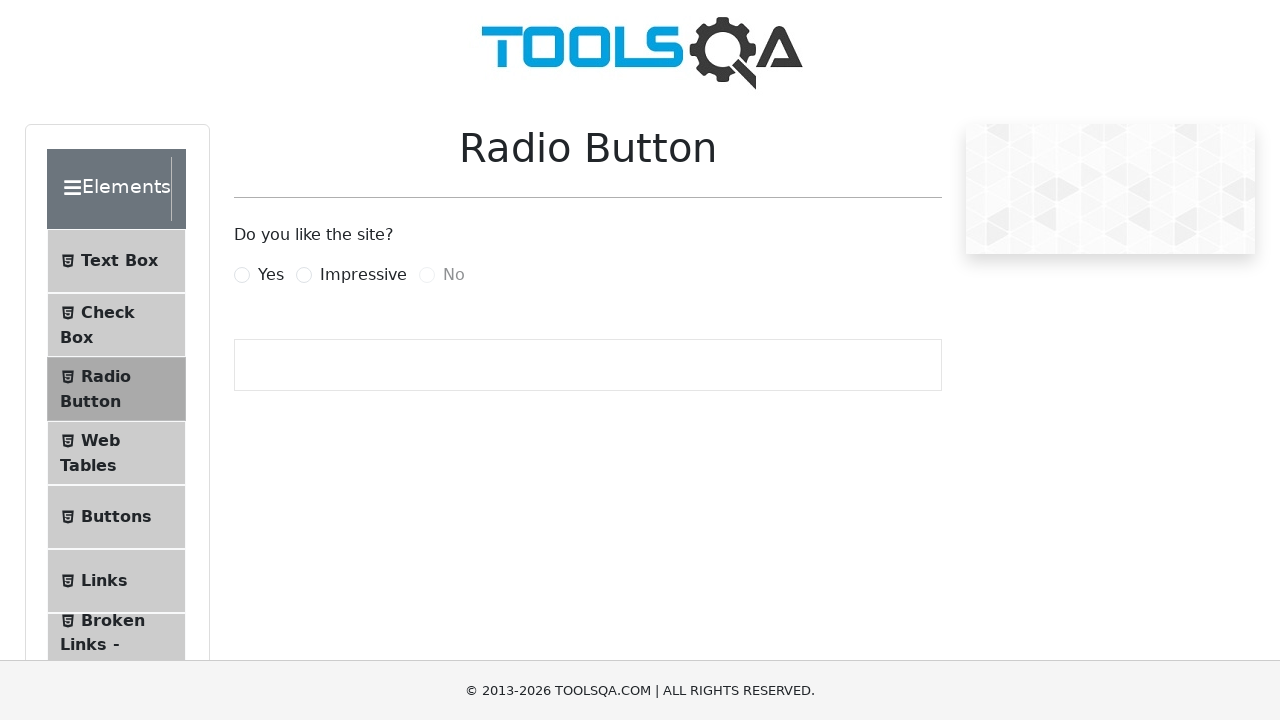

Clicked 'Yes' radio button at (271, 275) on xpath=//label[contains(.,'Yes')]
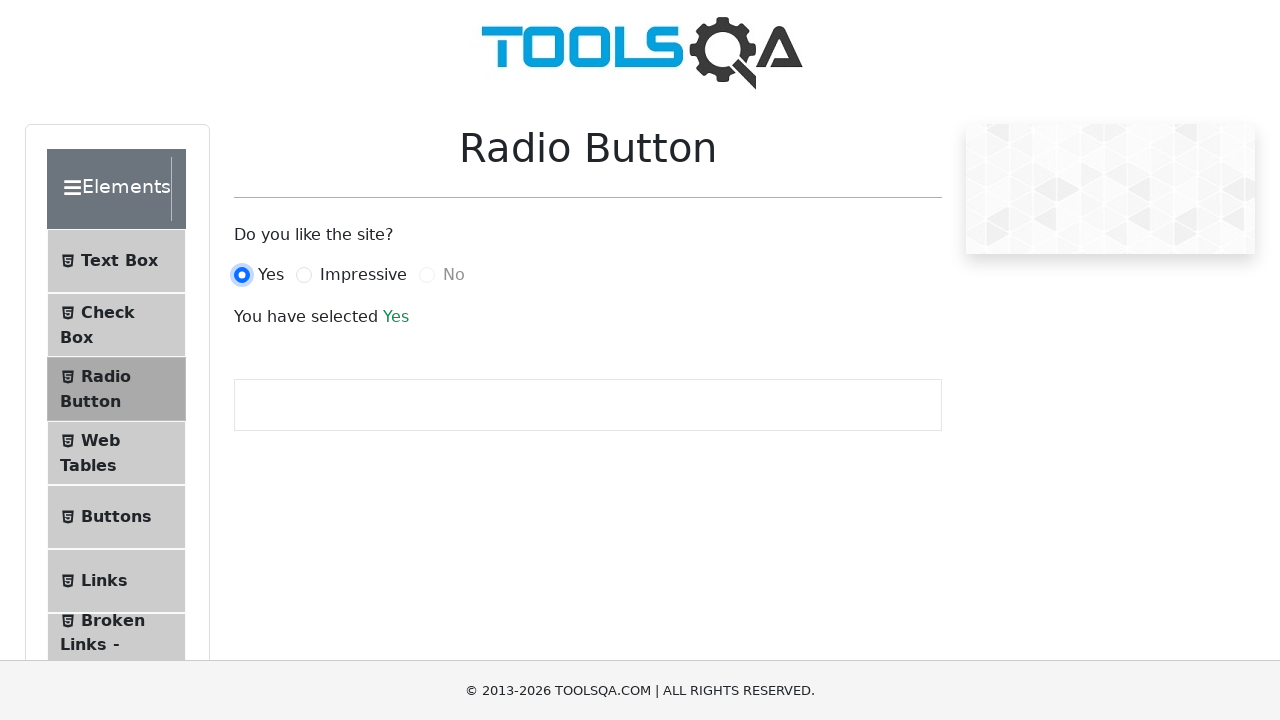

Verified 'Yes' radio button is selected
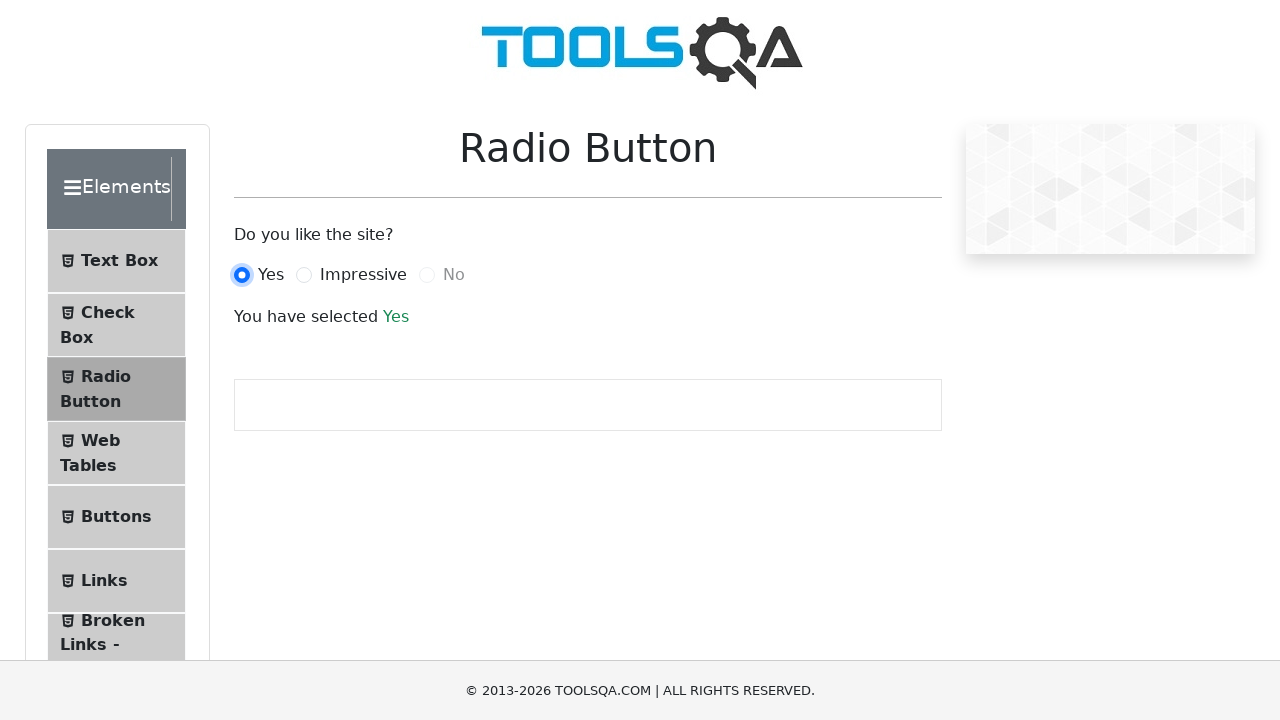

Clicked 'Impressive' radio button at (363, 275) on xpath=//label[contains(.,'Impressive')]
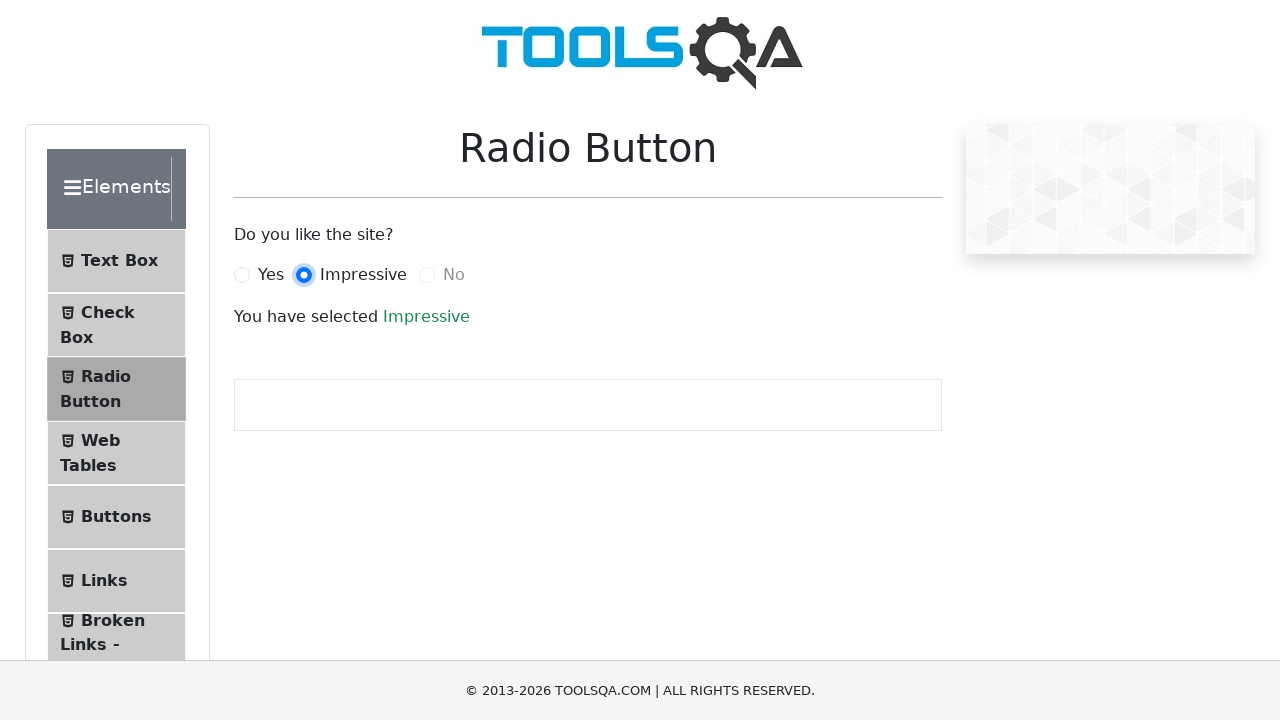

Verified 'Impressive' radio button is now selected
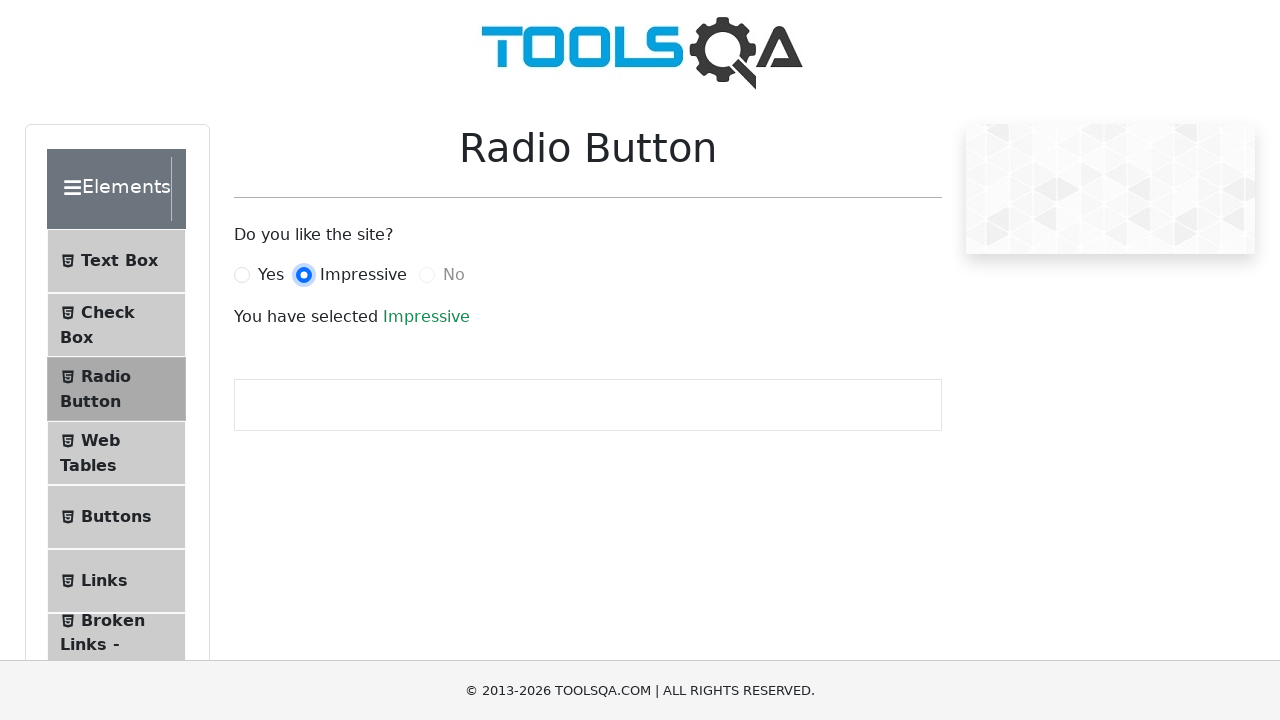

Verified 'No' radio button is disabled
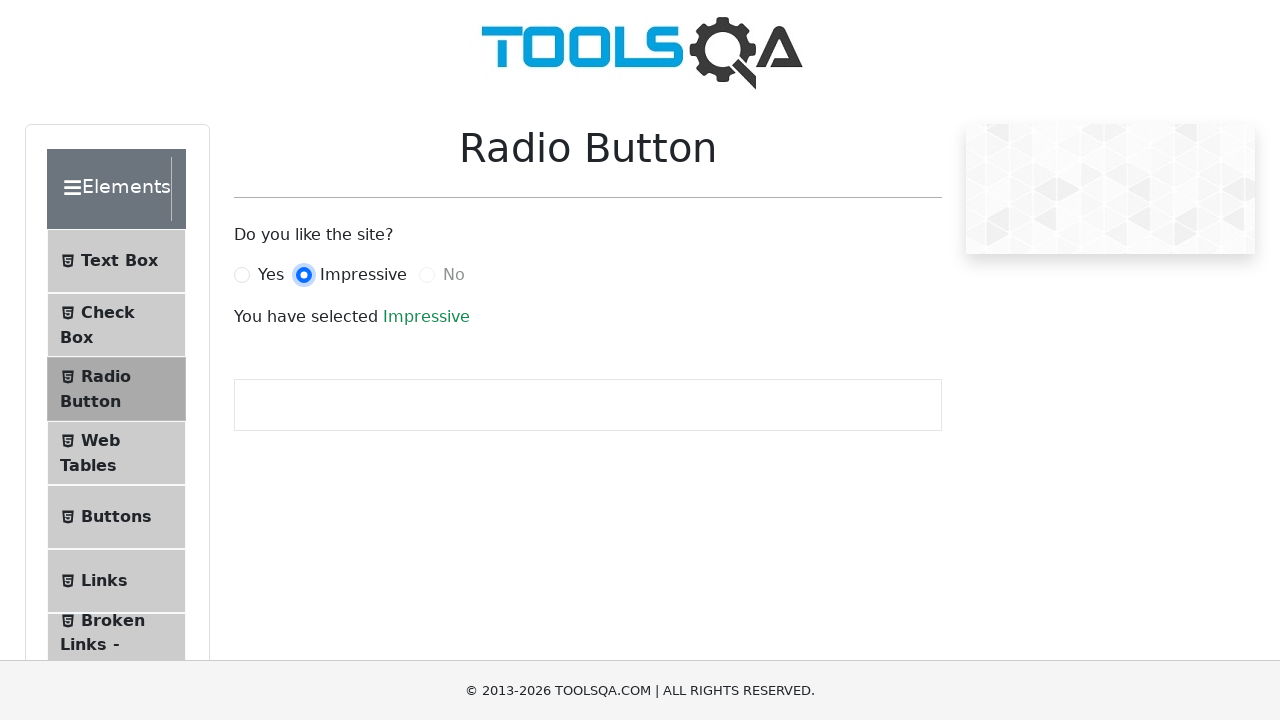

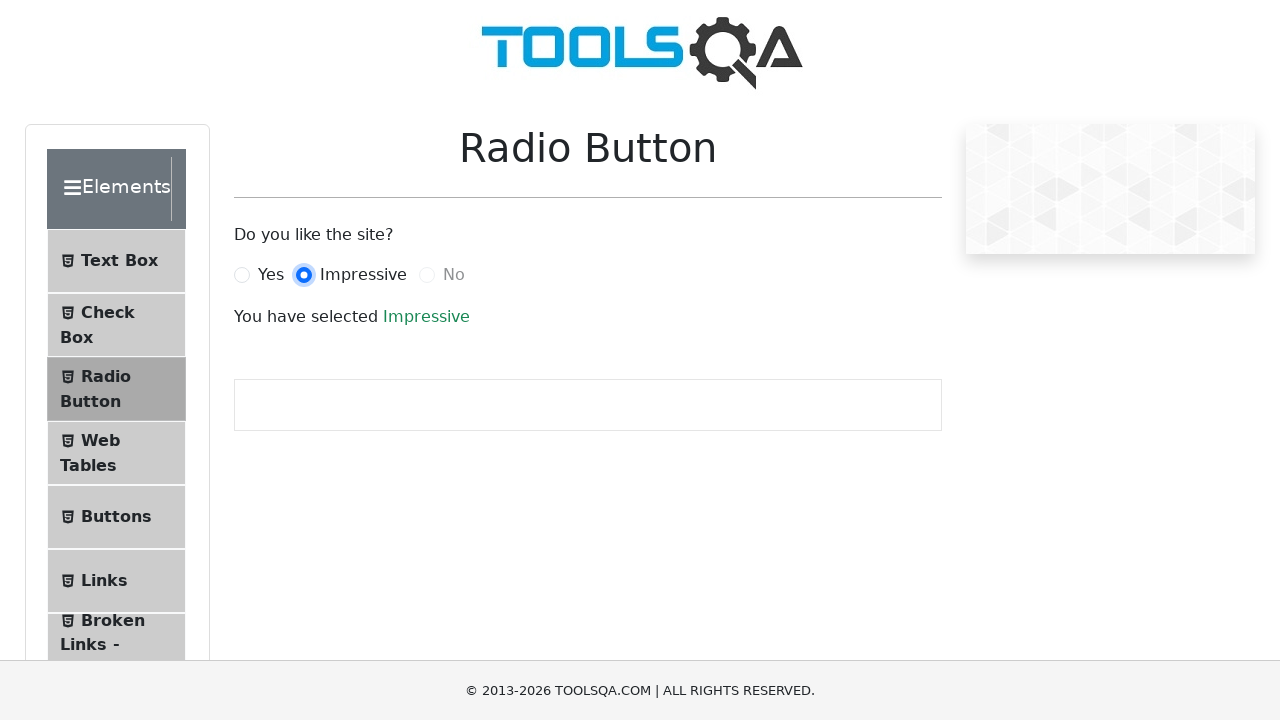